Tests static dropdown selection functionality by selecting currency options using different methods (by index, by visible text, and by value)

Starting URL: https://rahulshettyacademy.com/dropdownsPractise/

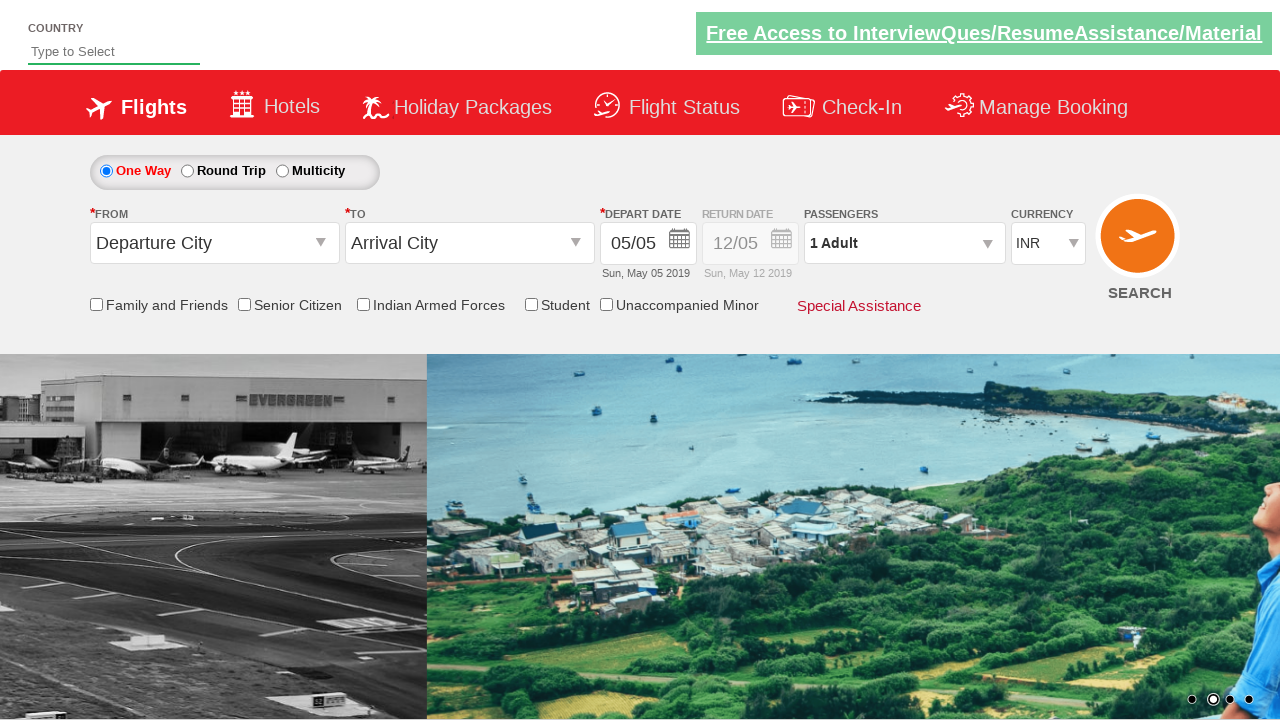

Located currency dropdown element
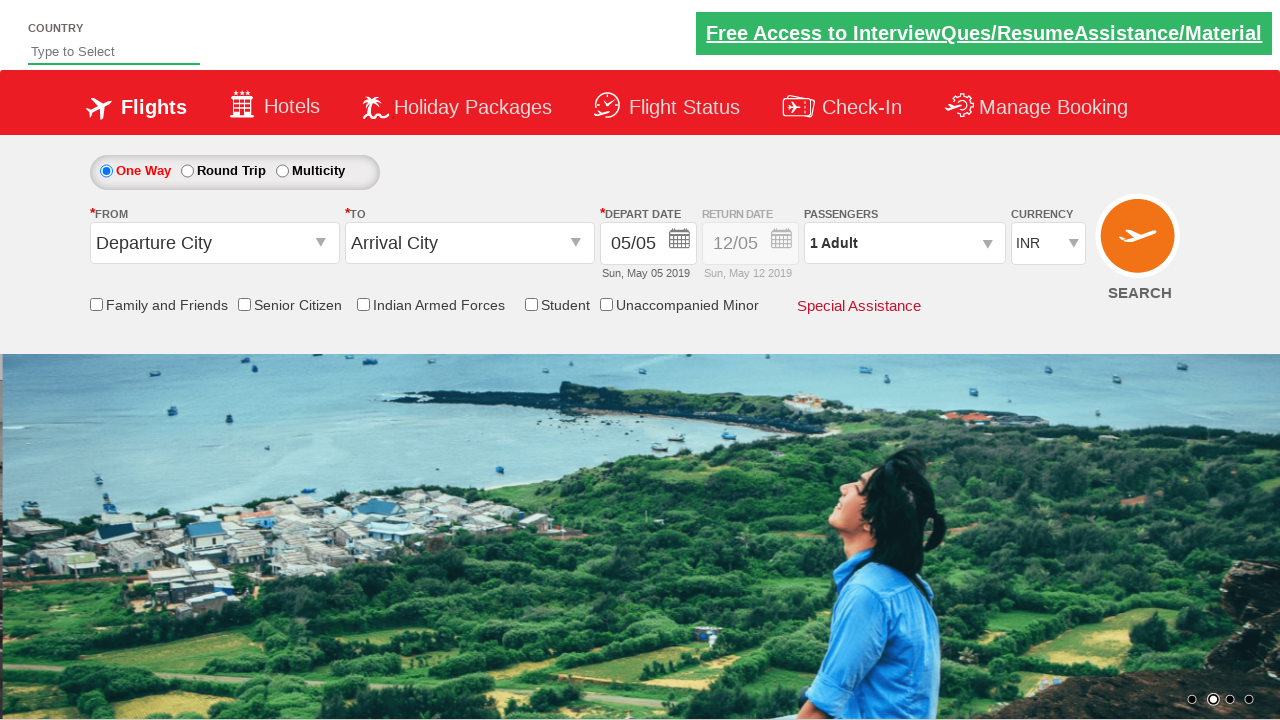

Selected currency dropdown option by index 2 on select[name='ctl00$mainContent$DropDownListCurrency']
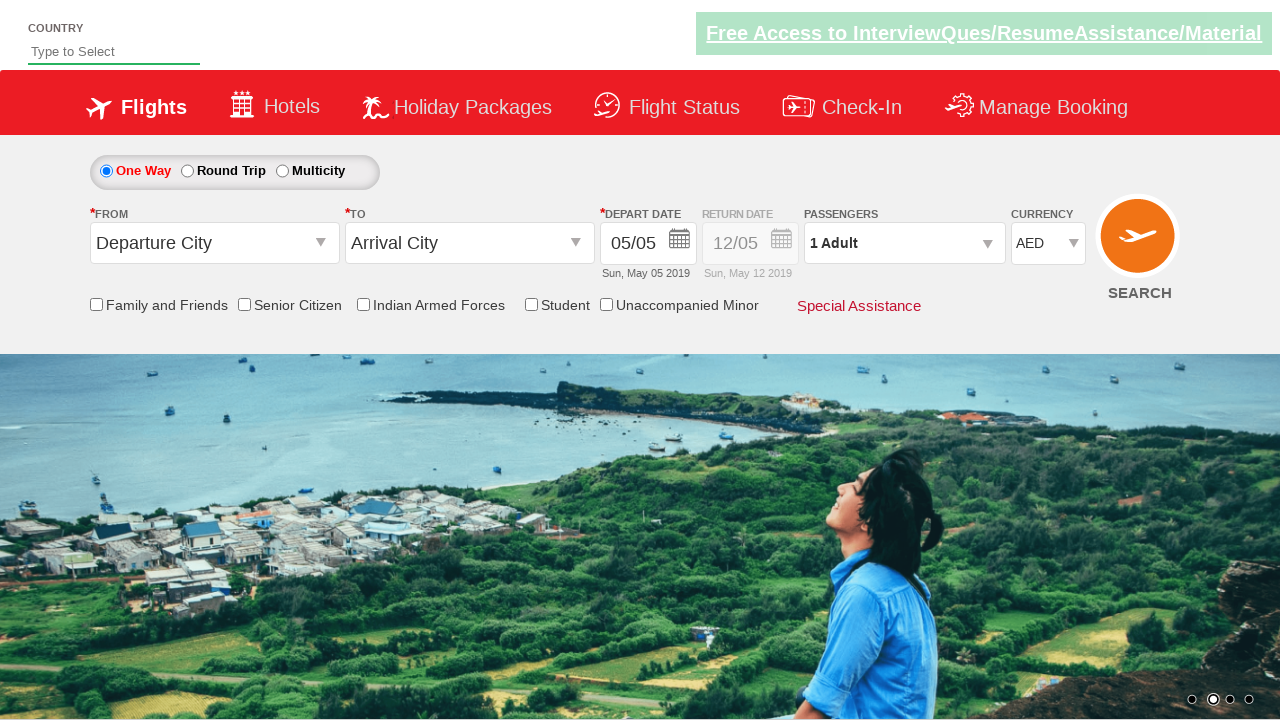

Selected currency dropdown option by visible text 'INR' on select[name='ctl00$mainContent$DropDownListCurrency']
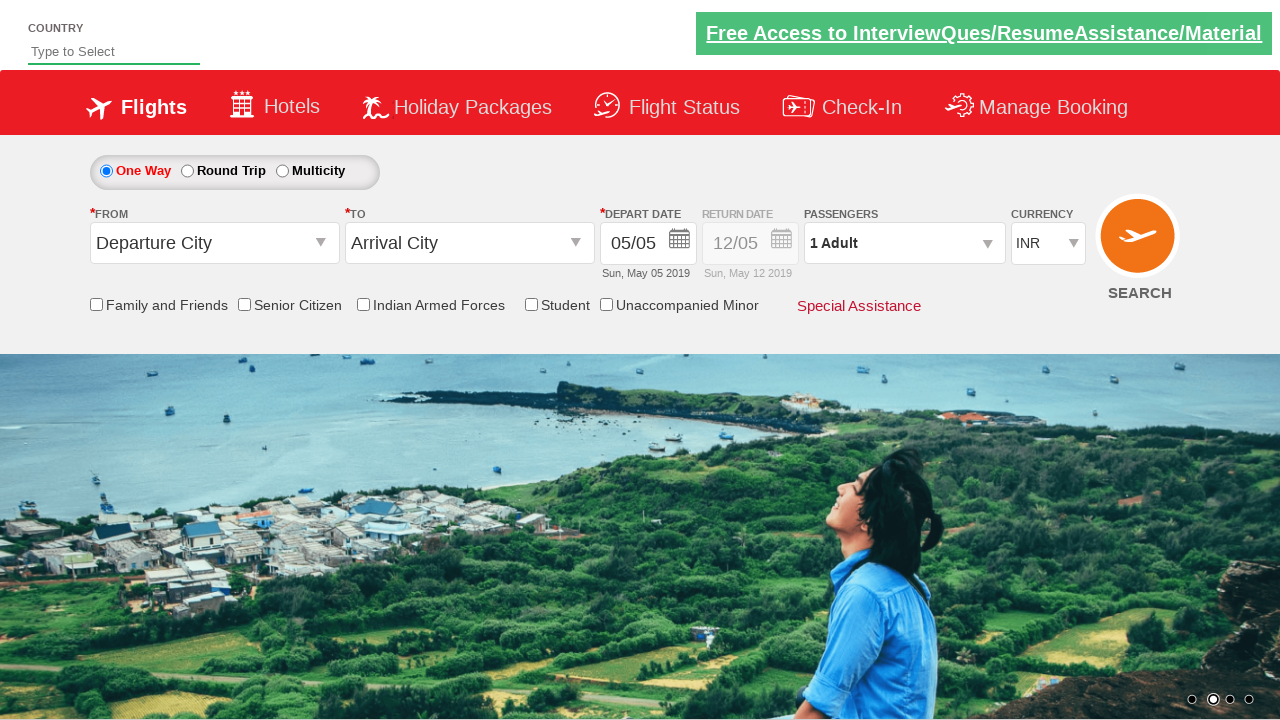

Selected currency dropdown option by value 'USD' on select[name='ctl00$mainContent$DropDownListCurrency']
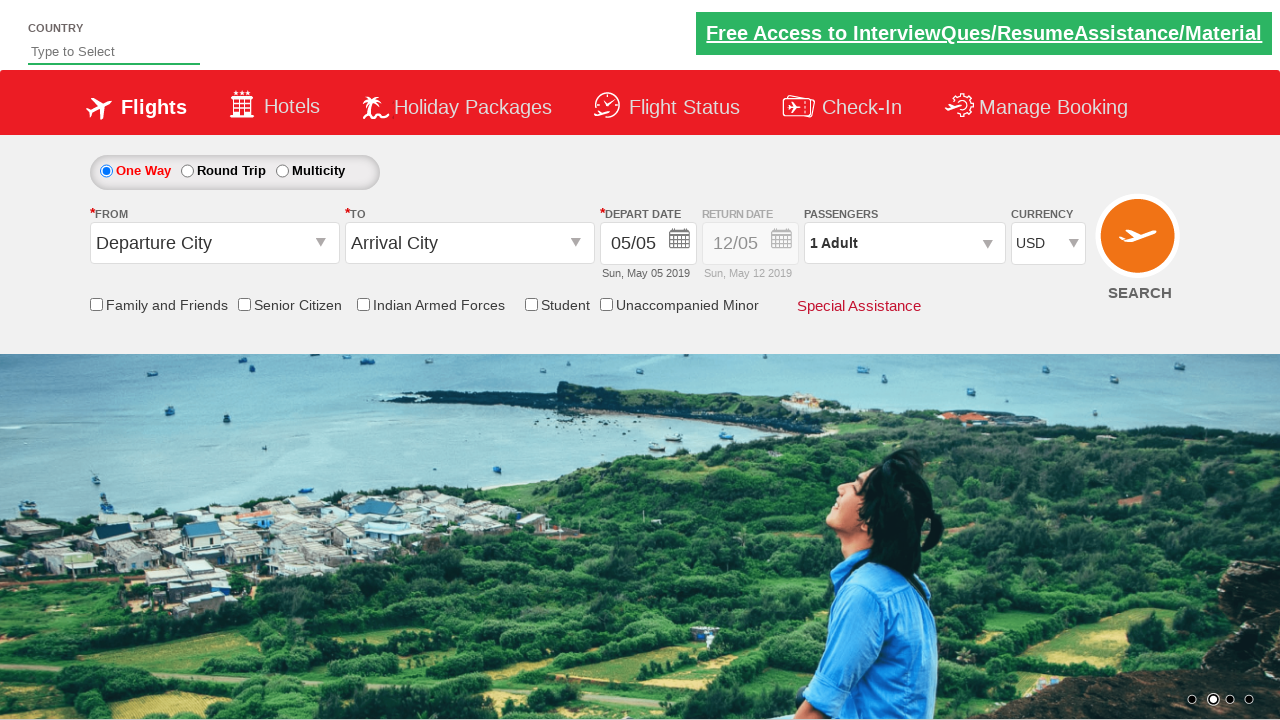

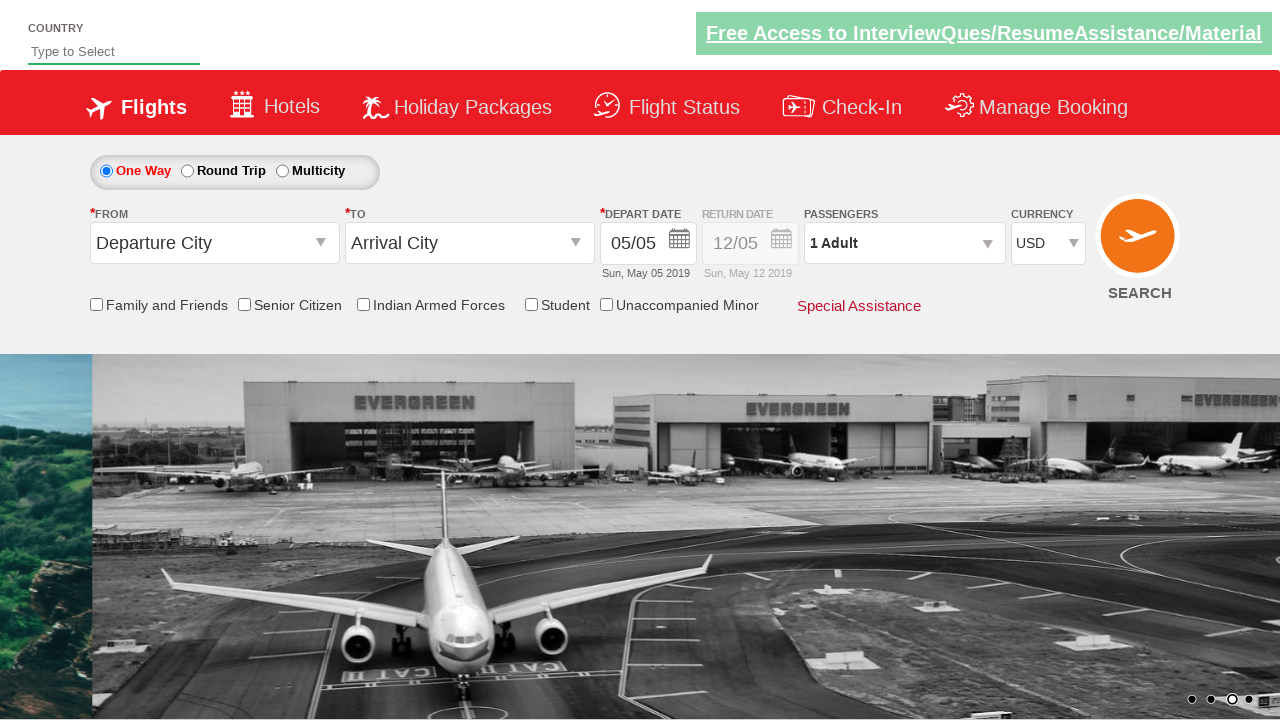